Tests that edits are saved when the input field loses focus (blur event)

Starting URL: https://demo.playwright.dev/todomvc

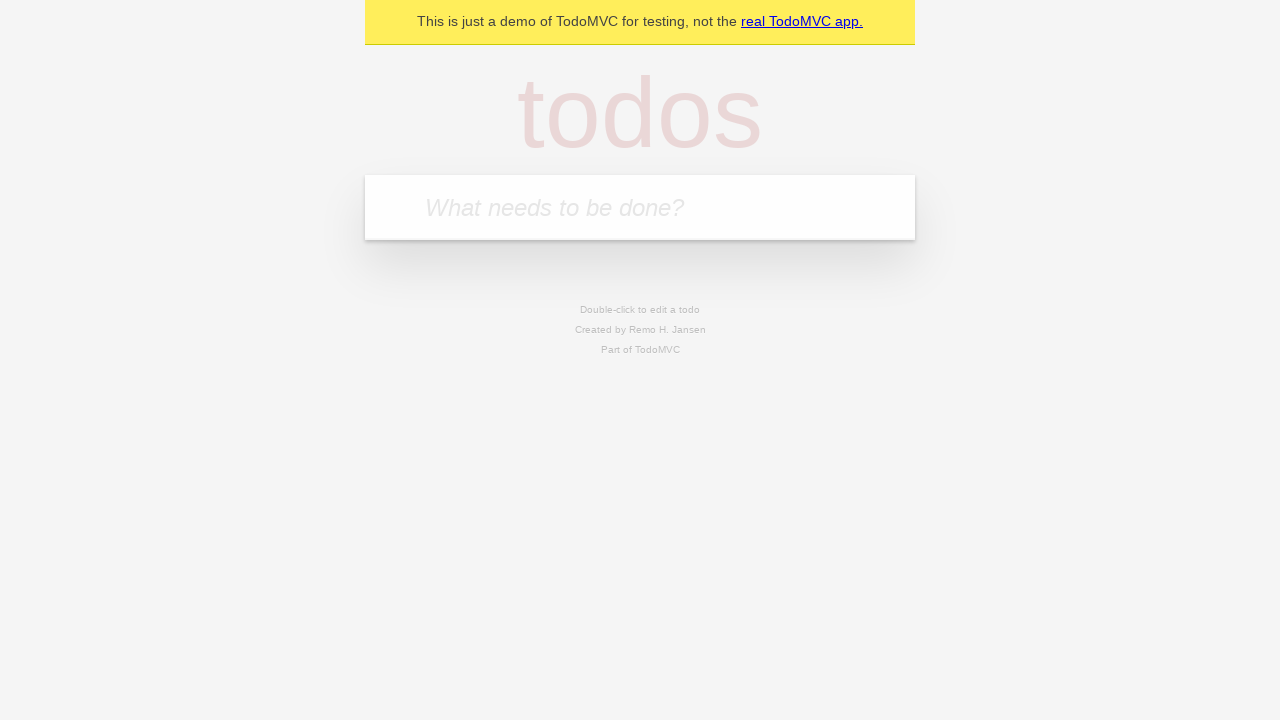

Located the 'What needs to be done?' input field
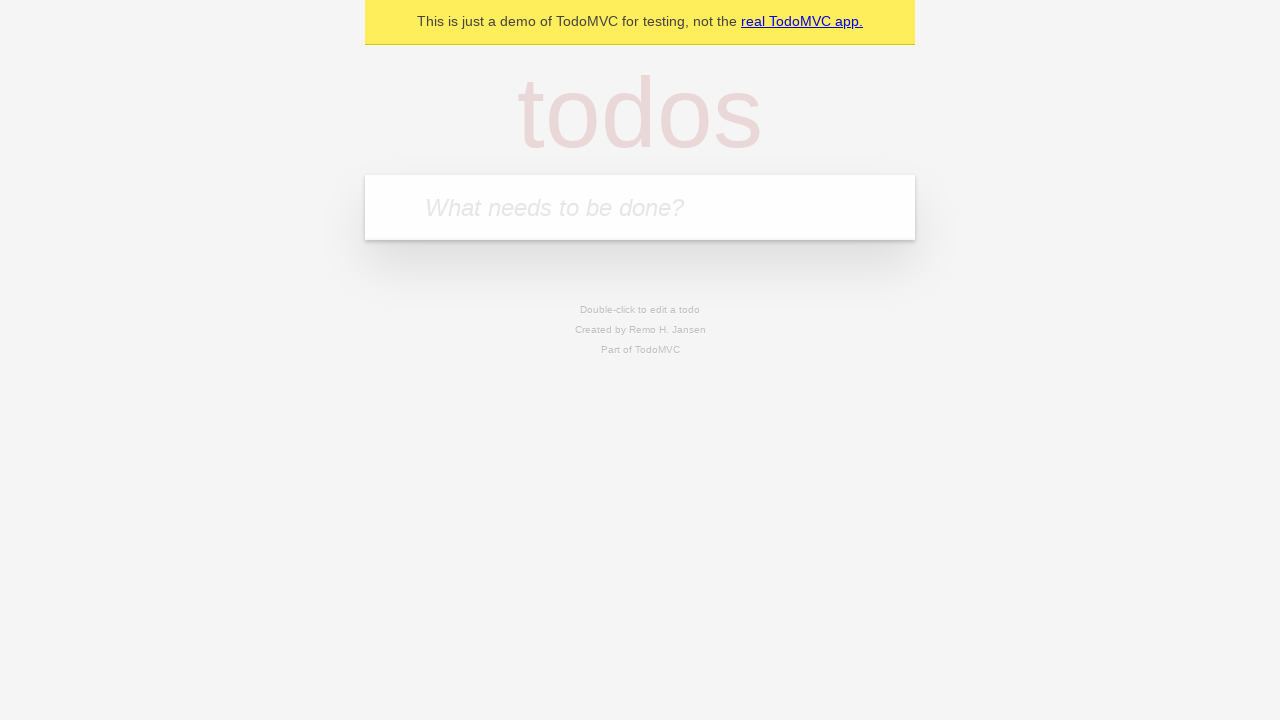

Filled first todo with 'buy some cheese' on internal:attr=[placeholder="What needs to be done?"i]
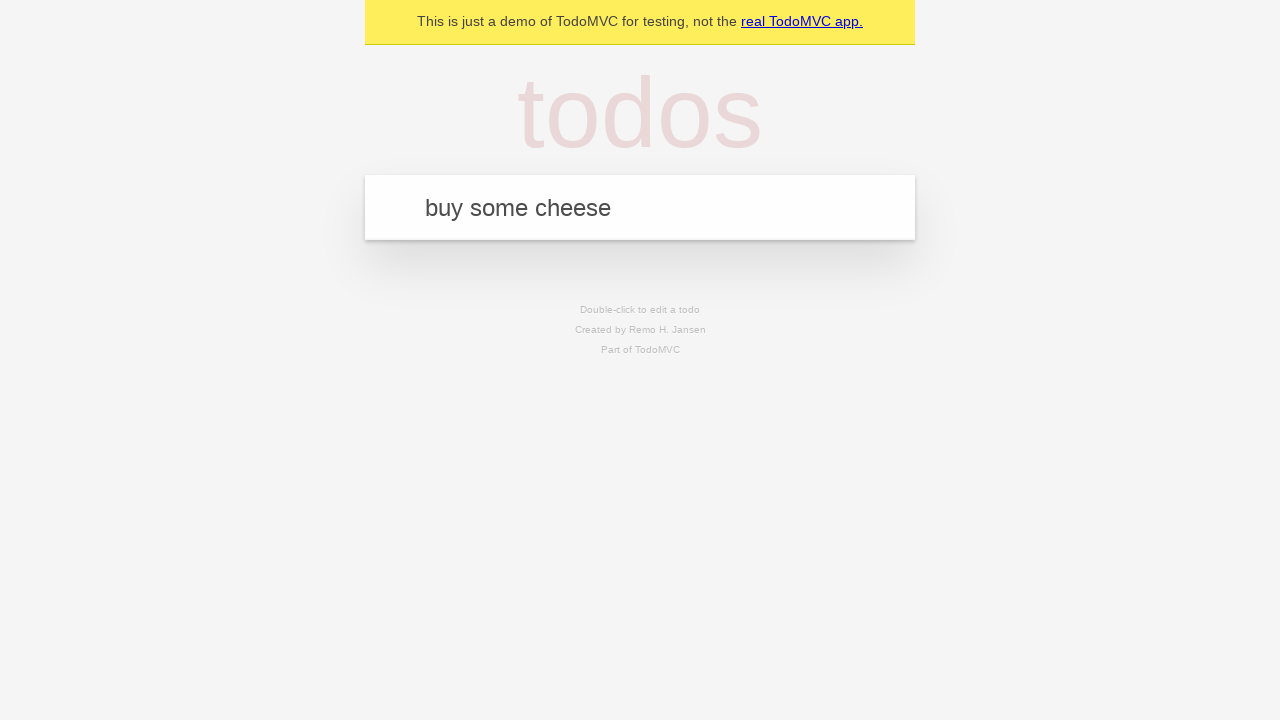

Pressed Enter to create first todo on internal:attr=[placeholder="What needs to be done?"i]
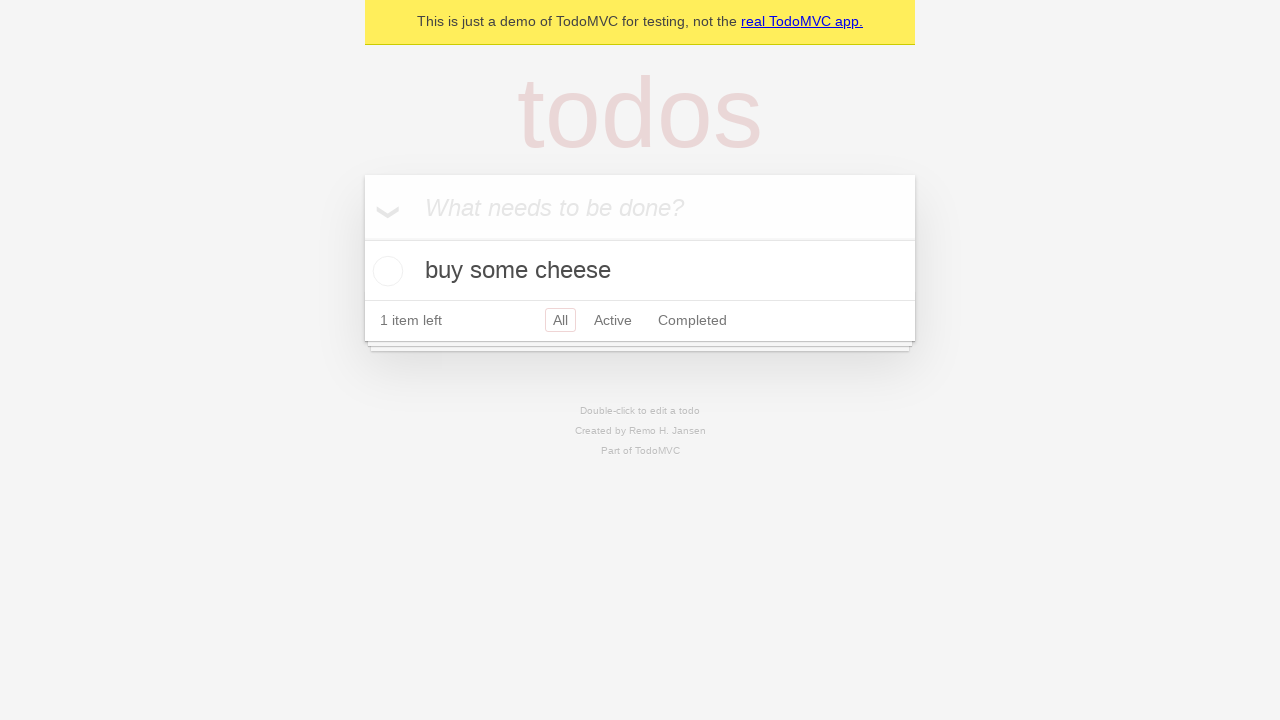

Filled second todo with 'feed the cat' on internal:attr=[placeholder="What needs to be done?"i]
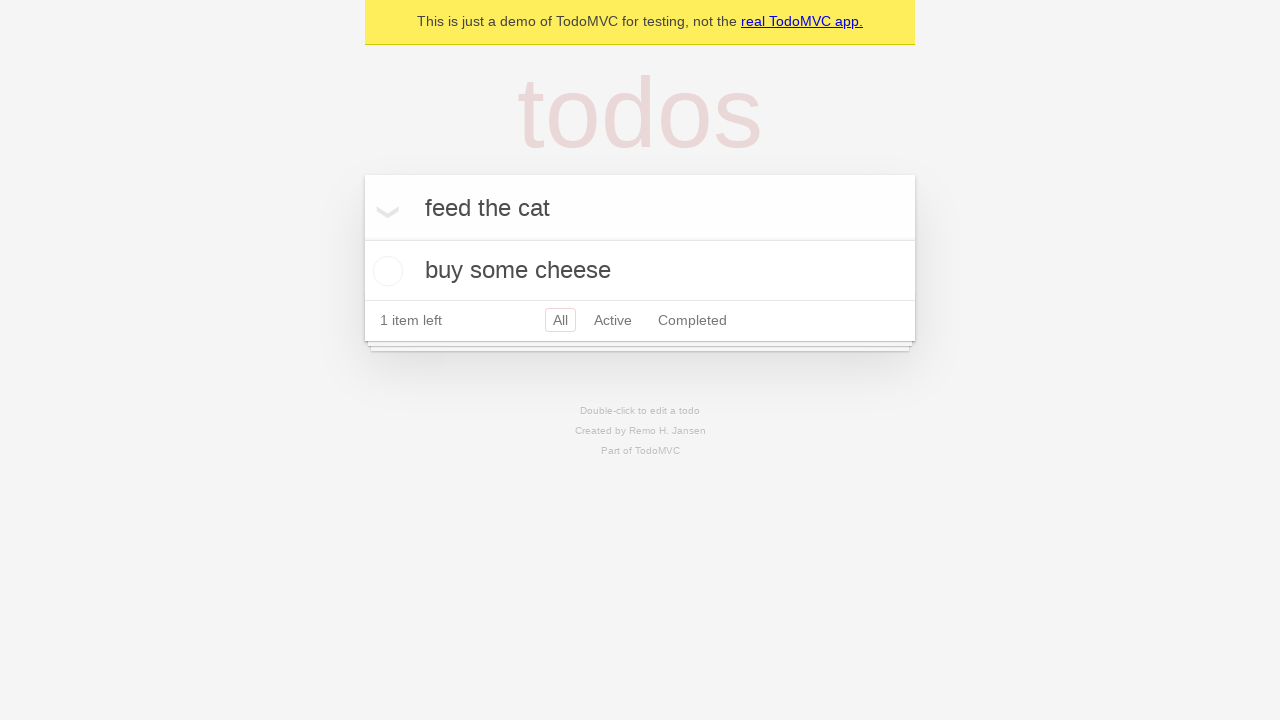

Pressed Enter to create second todo on internal:attr=[placeholder="What needs to be done?"i]
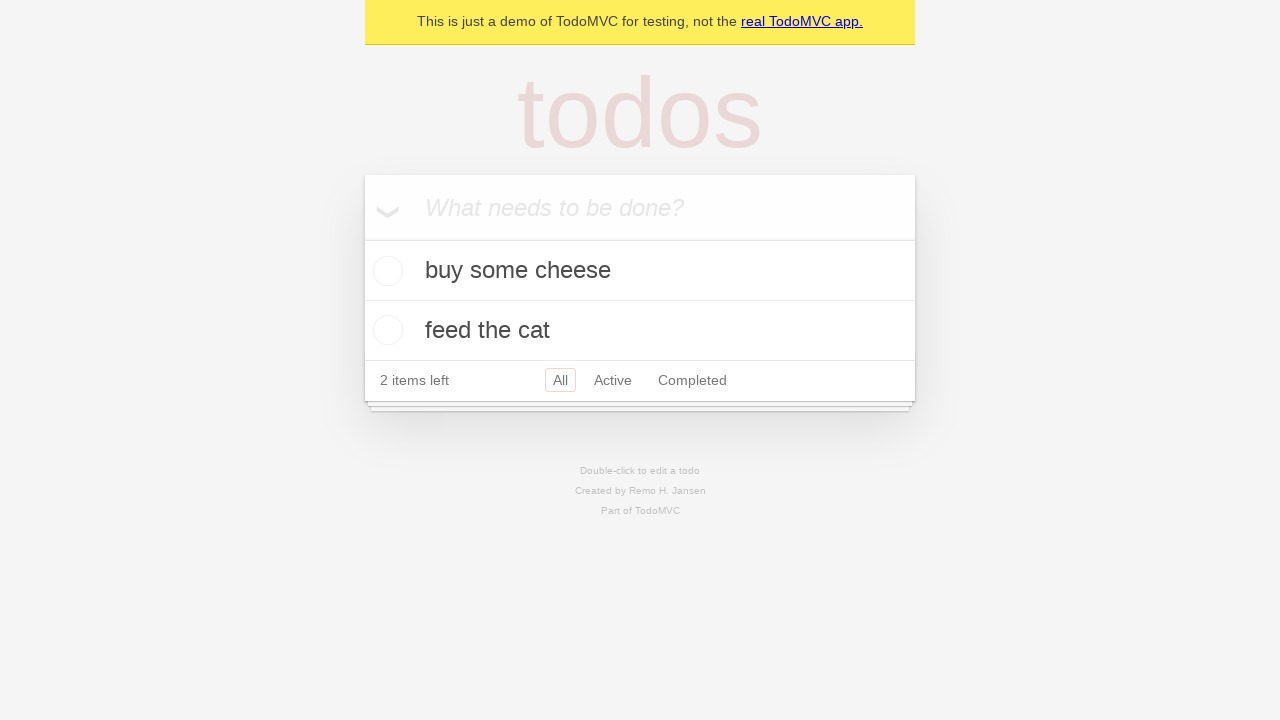

Filled third todo with 'book a doctors appointment' on internal:attr=[placeholder="What needs to be done?"i]
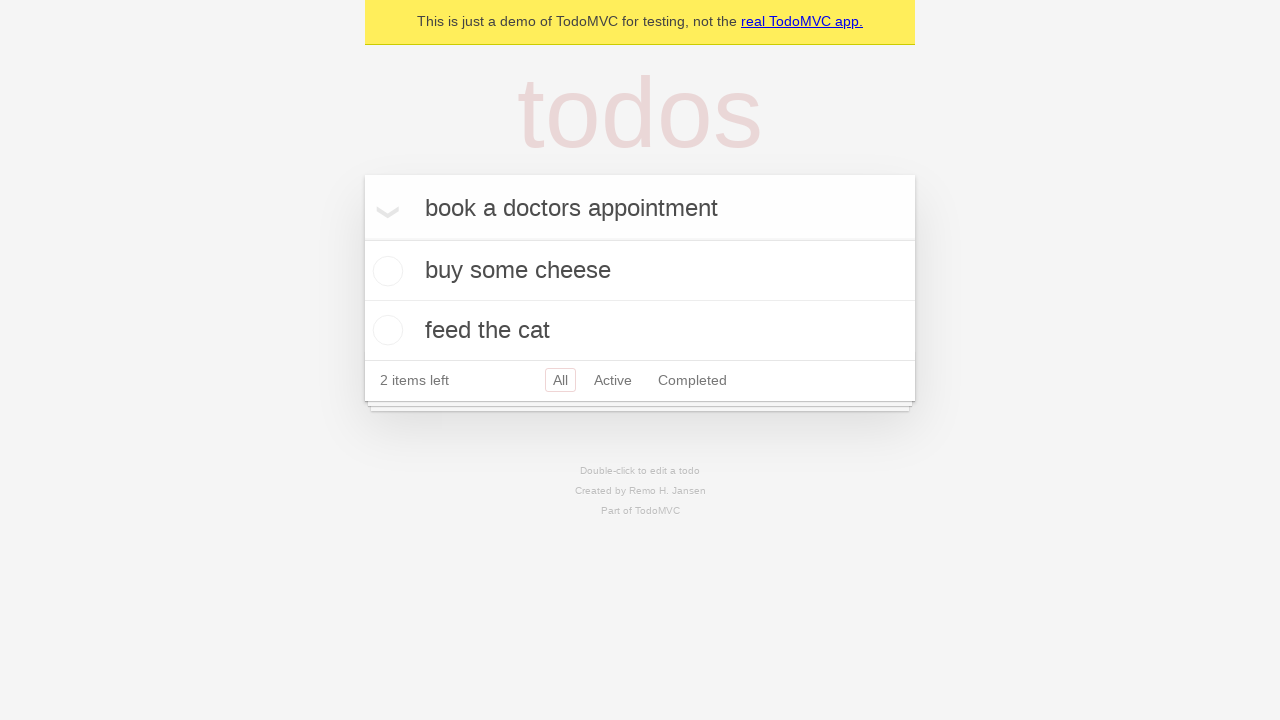

Pressed Enter to create third todo on internal:attr=[placeholder="What needs to be done?"i]
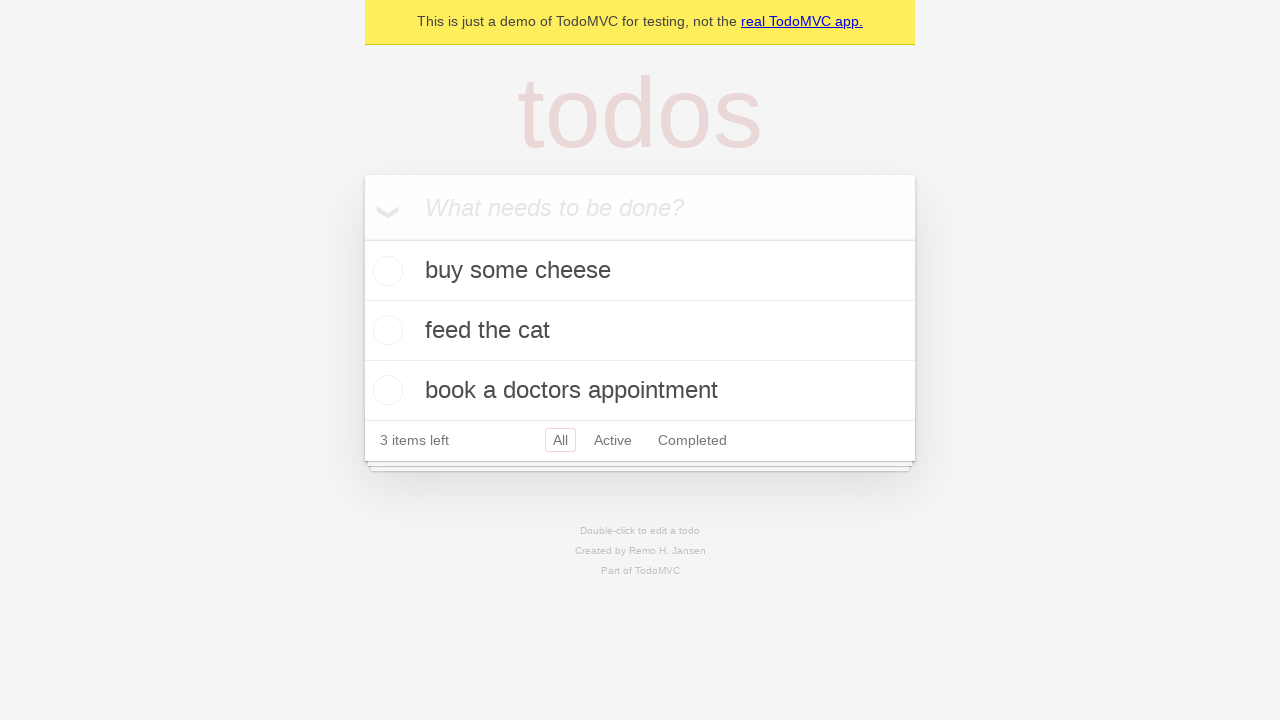

Waited for todos to be created and visible
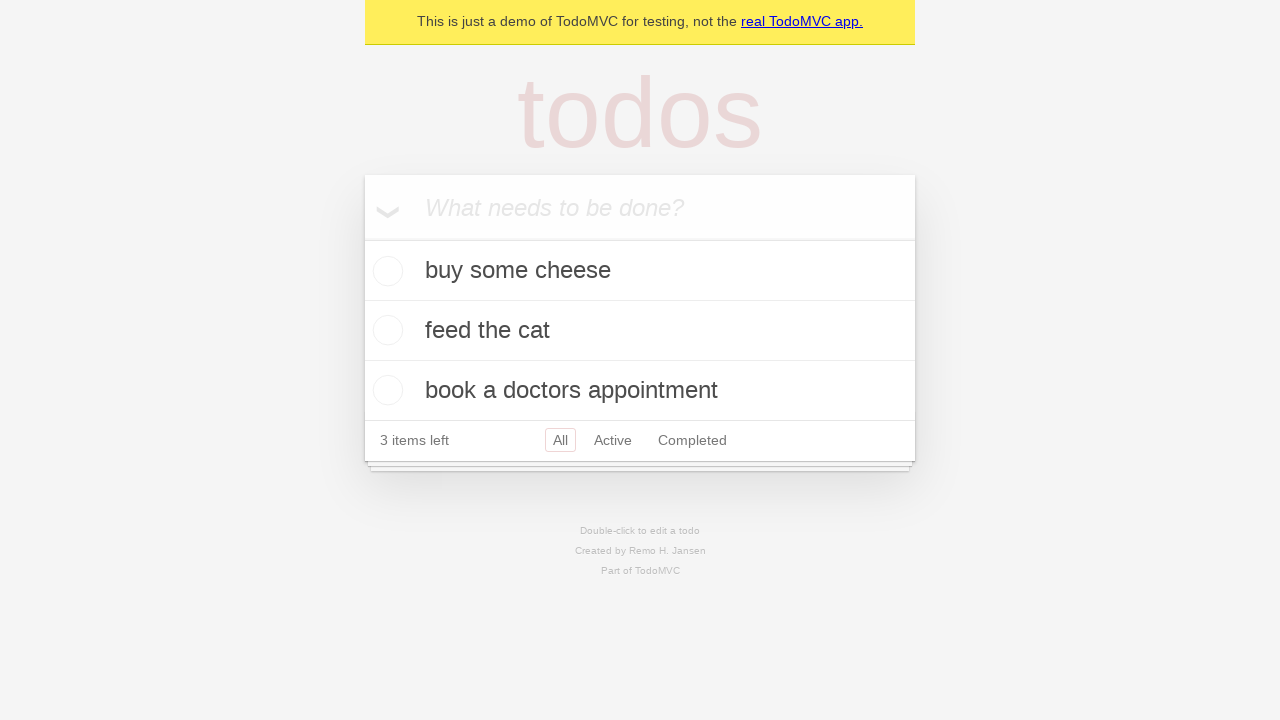

Located all todo items
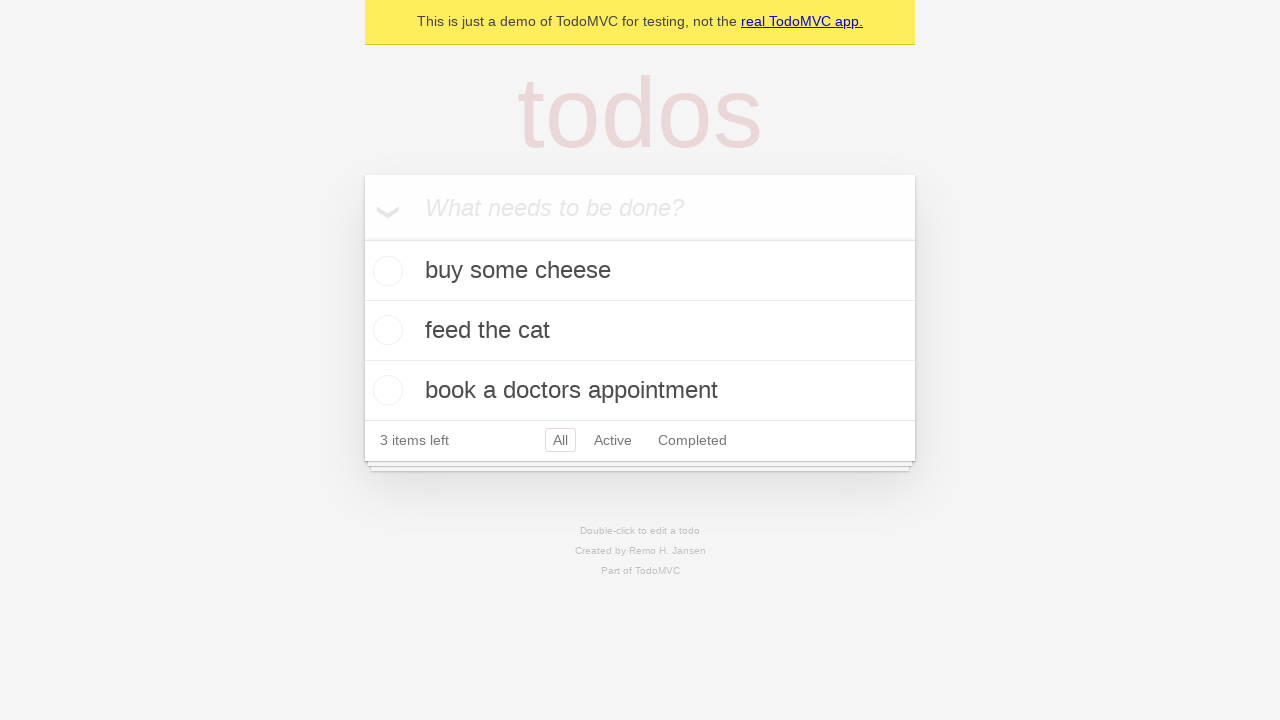

Double-clicked second todo to enter edit mode at (640, 331) on internal:testid=[data-testid="todo-item"s] >> nth=1
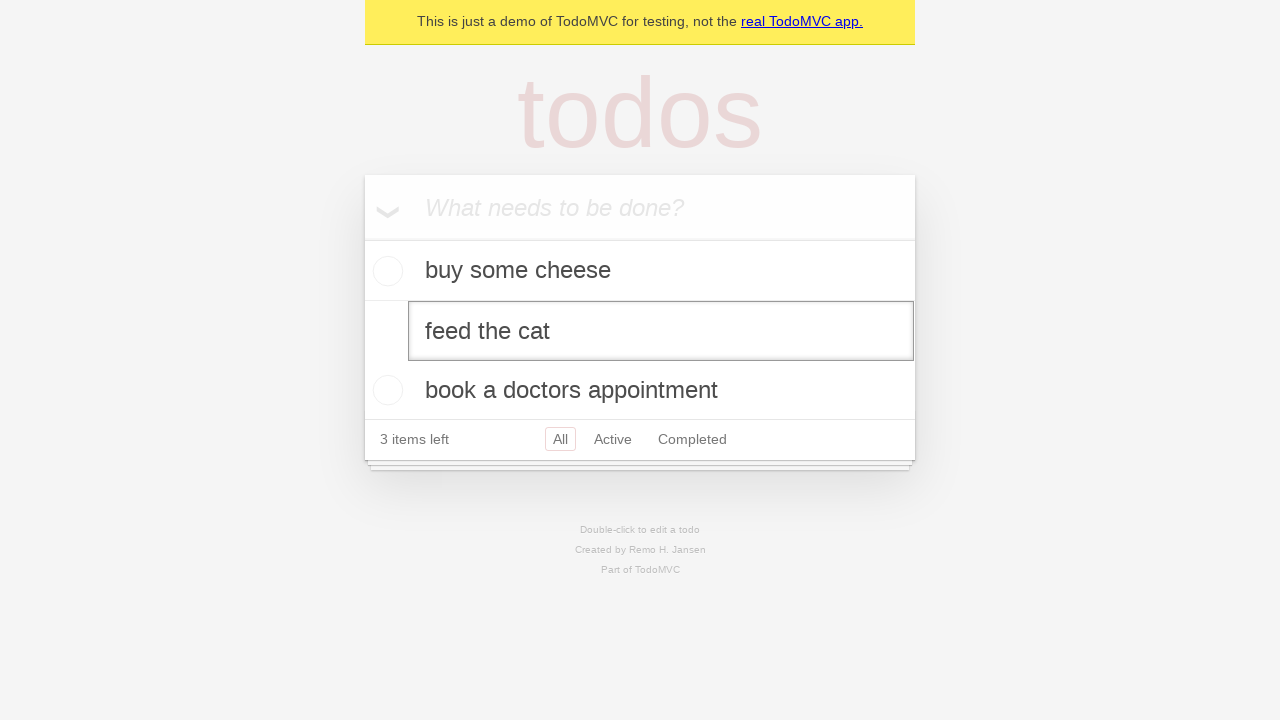

Filled edit field with 'buy some sausages' on internal:testid=[data-testid="todo-item"s] >> nth=1 >> internal:role=textbox[nam
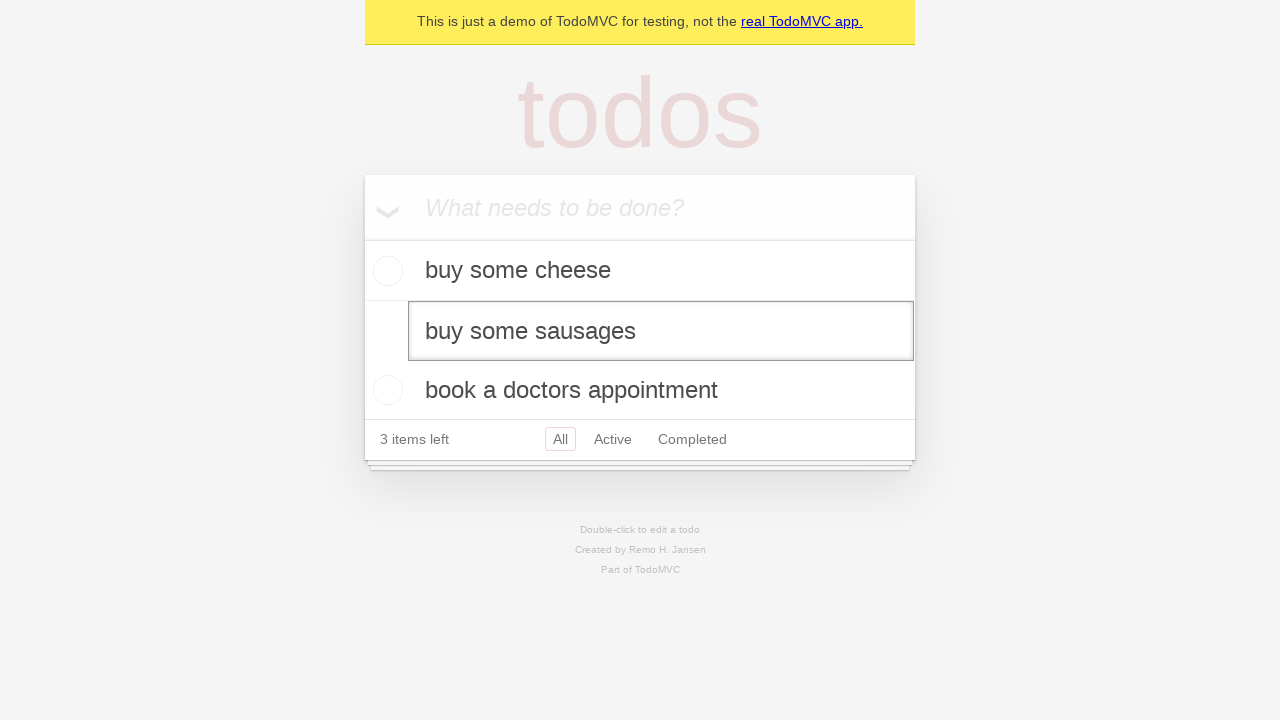

Dispatched blur event to save edits
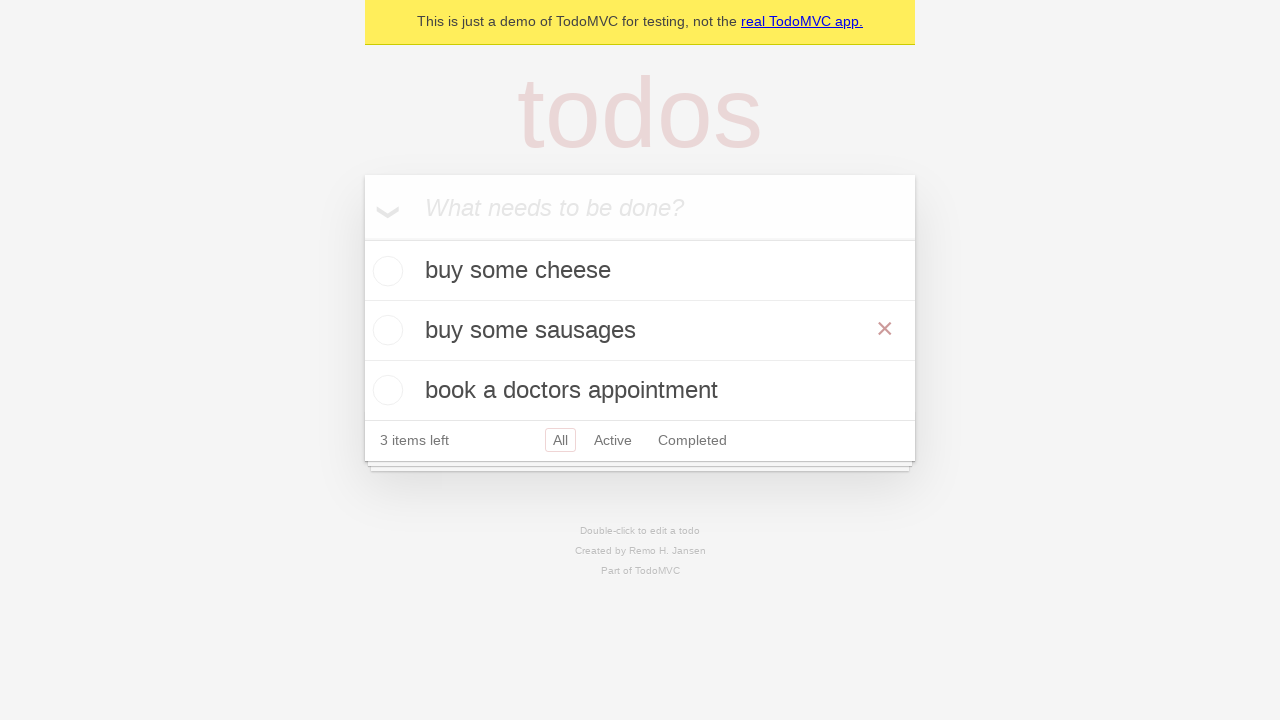

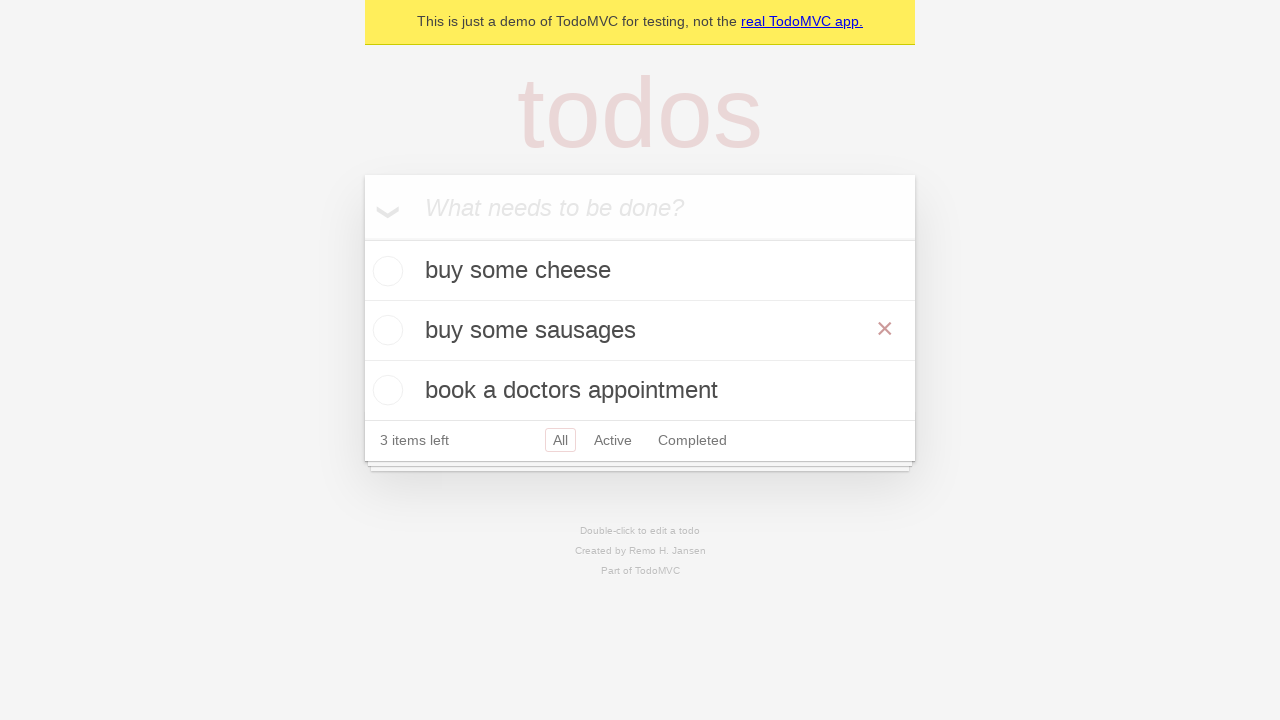